Navigates to a page and verifies the background color of the h1 element is transparent (rgba(0, 0, 0, 0))

Starting URL: https://kristinek.github.io/site/examples/po

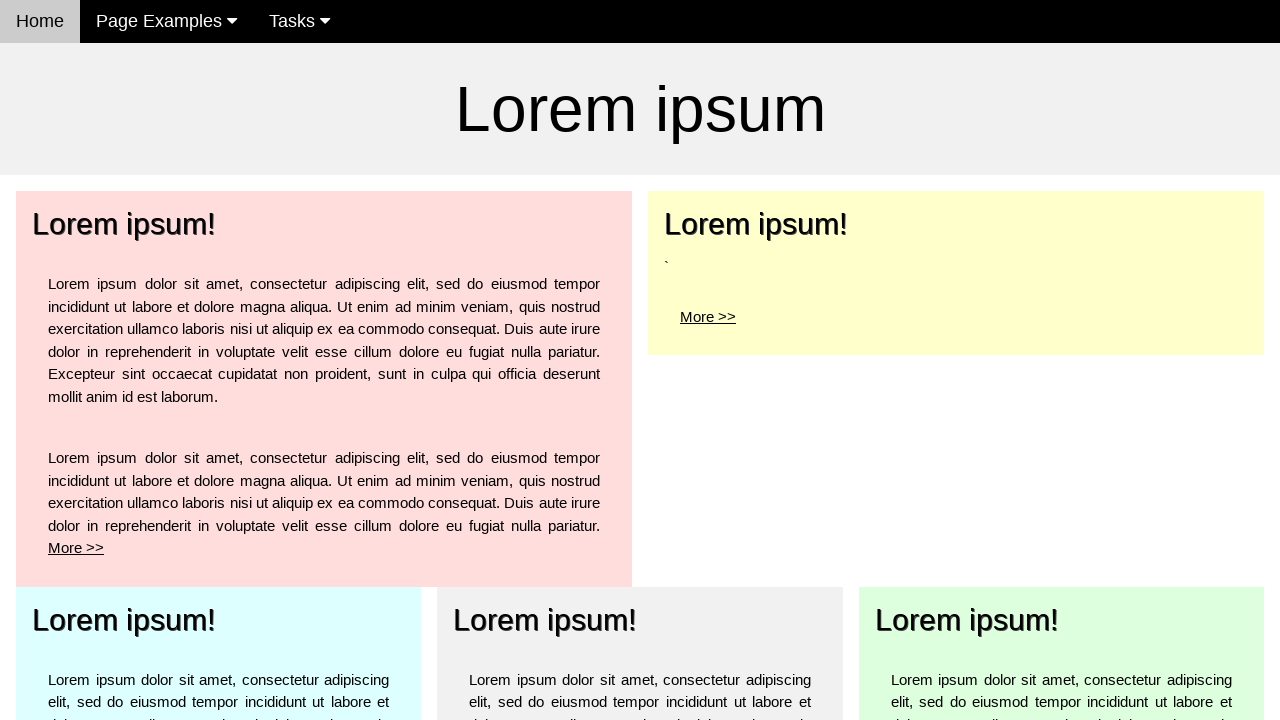

Navigated to https://kristinek.github.io/site/examples/po
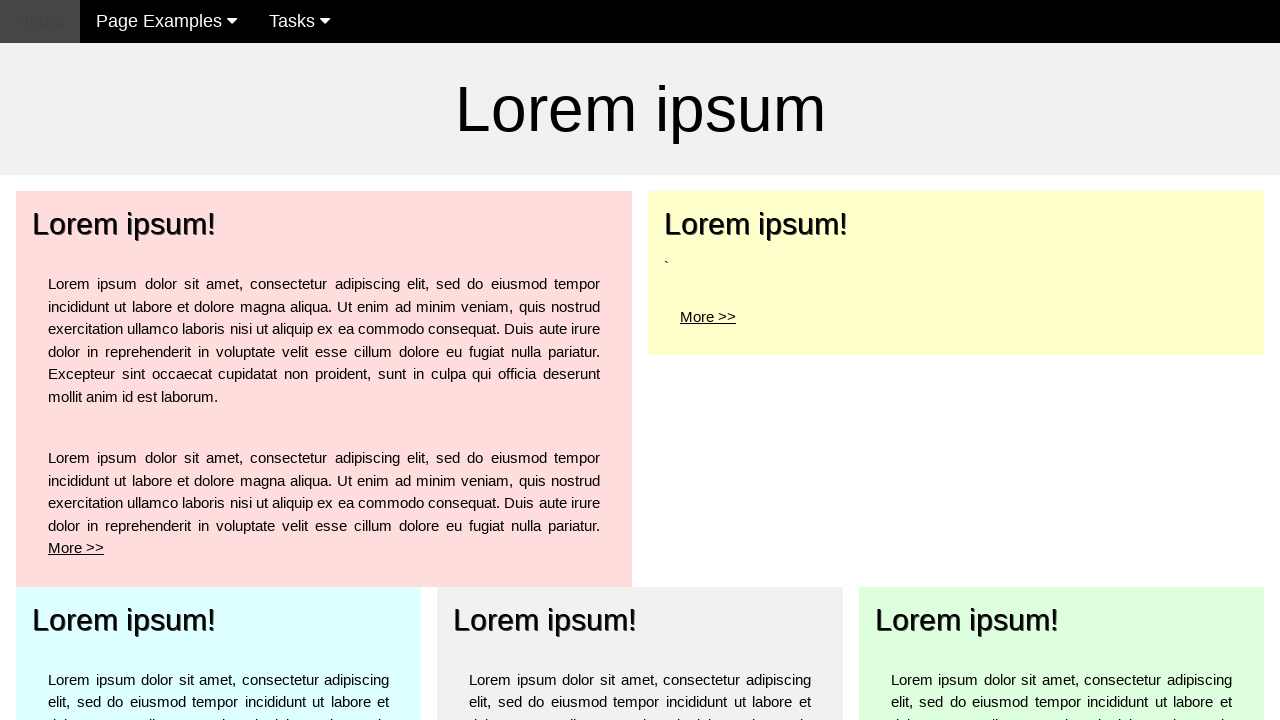

h1 element is present on page
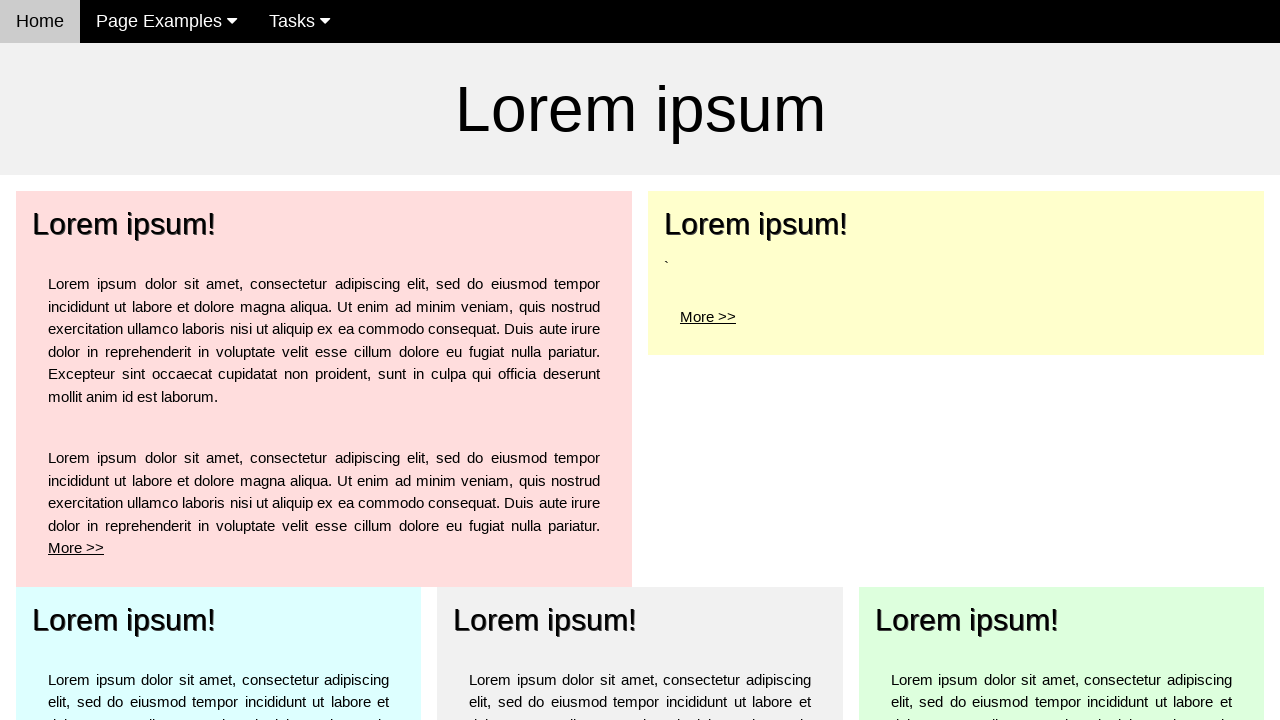

Retrieved h1 background color: rgba(0, 0, 0, 0)
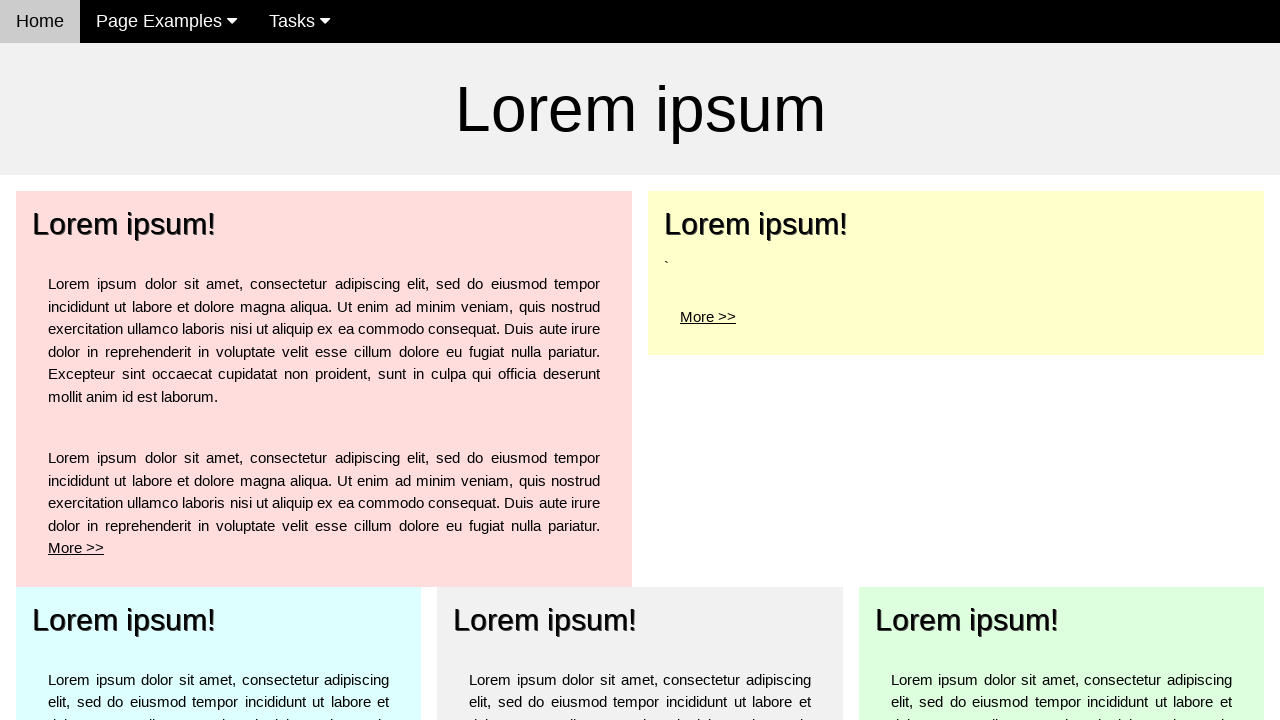

Verified h1 background color is transparent rgba(0, 0, 0, 0)
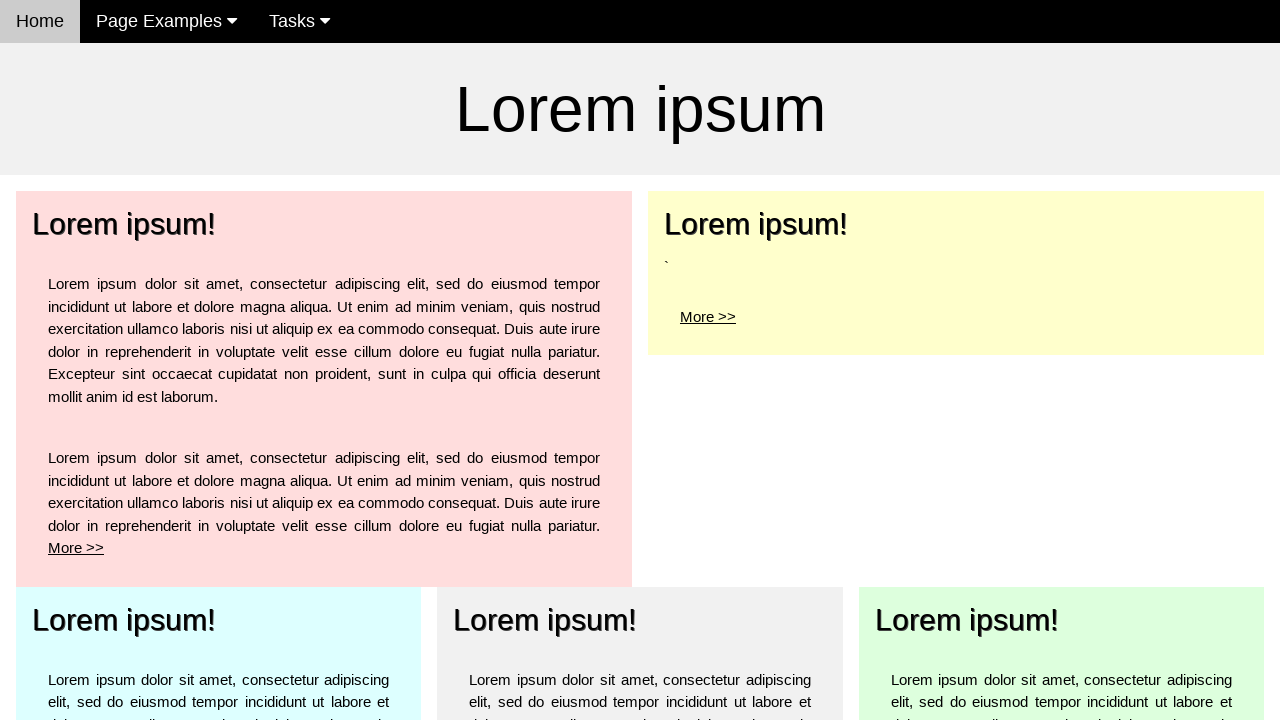

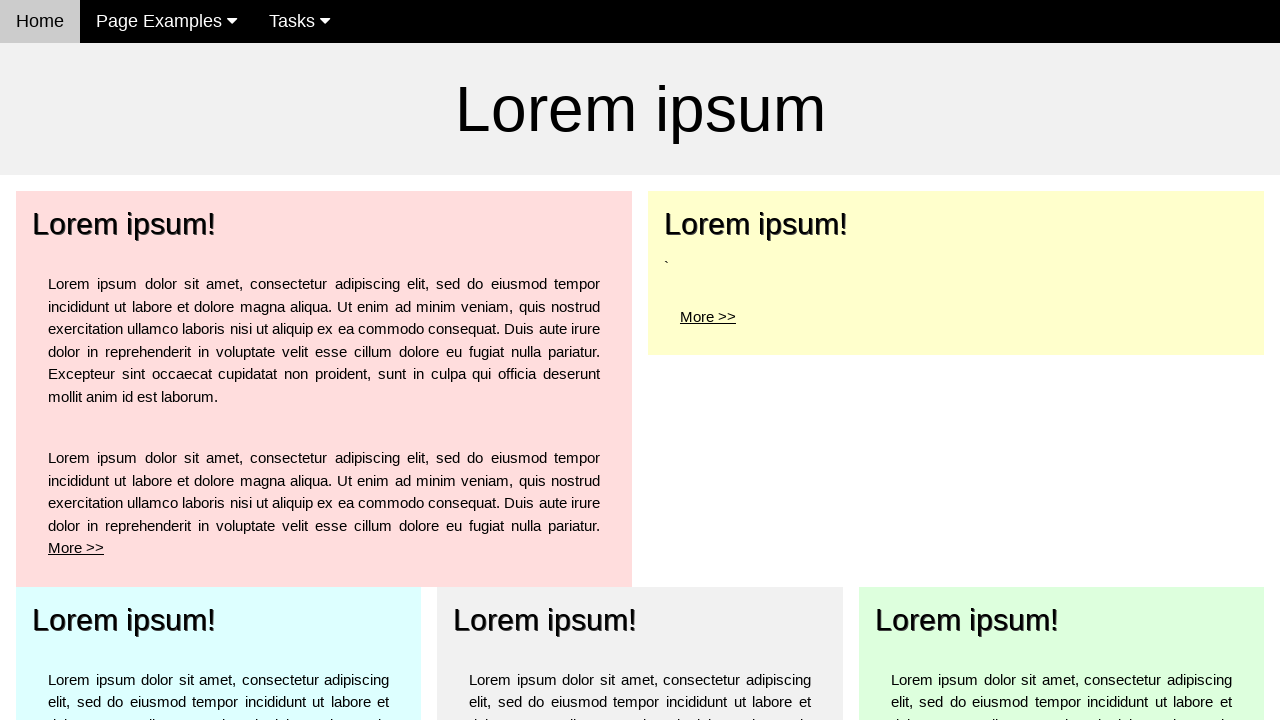